Opens multiple links in new tabs by sending keyboard shortcuts, then navigates through the tabs to find one with a specific title and closes all non-parent tabs

Starting URL: https://www.rahulshettyacademy.com/AutomationPractice/

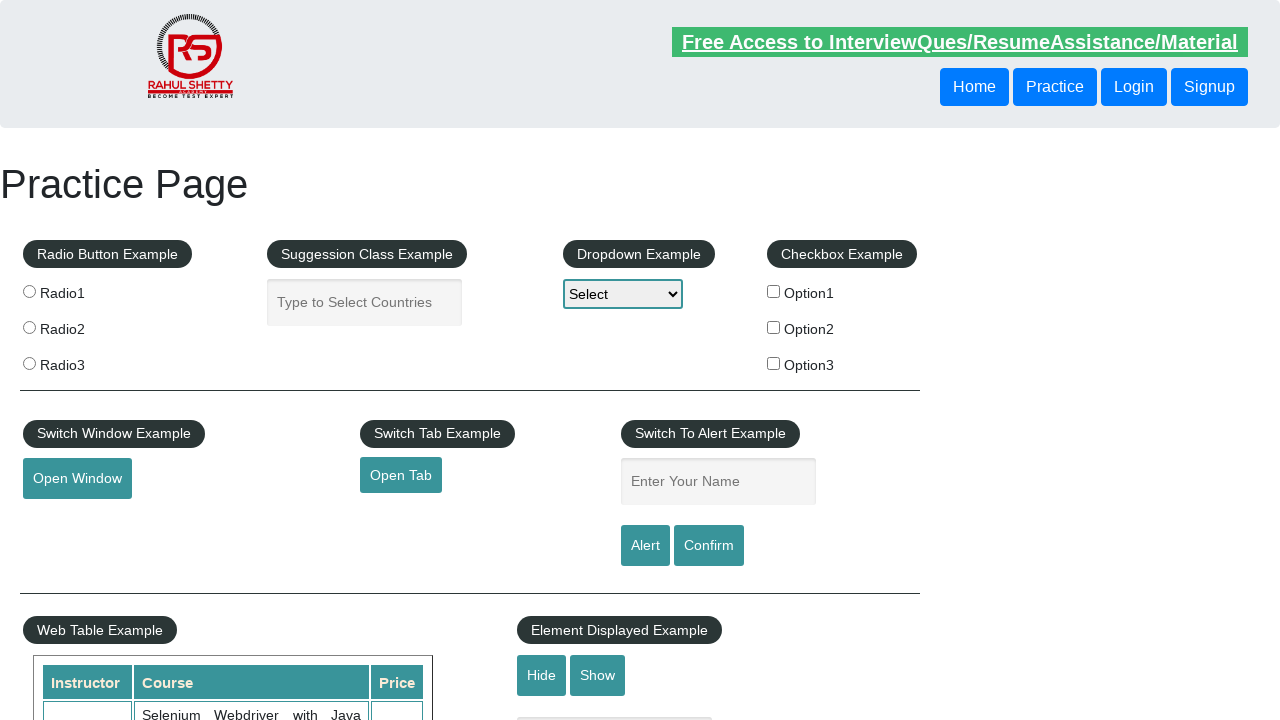

Retrieved all links from the first table column's list
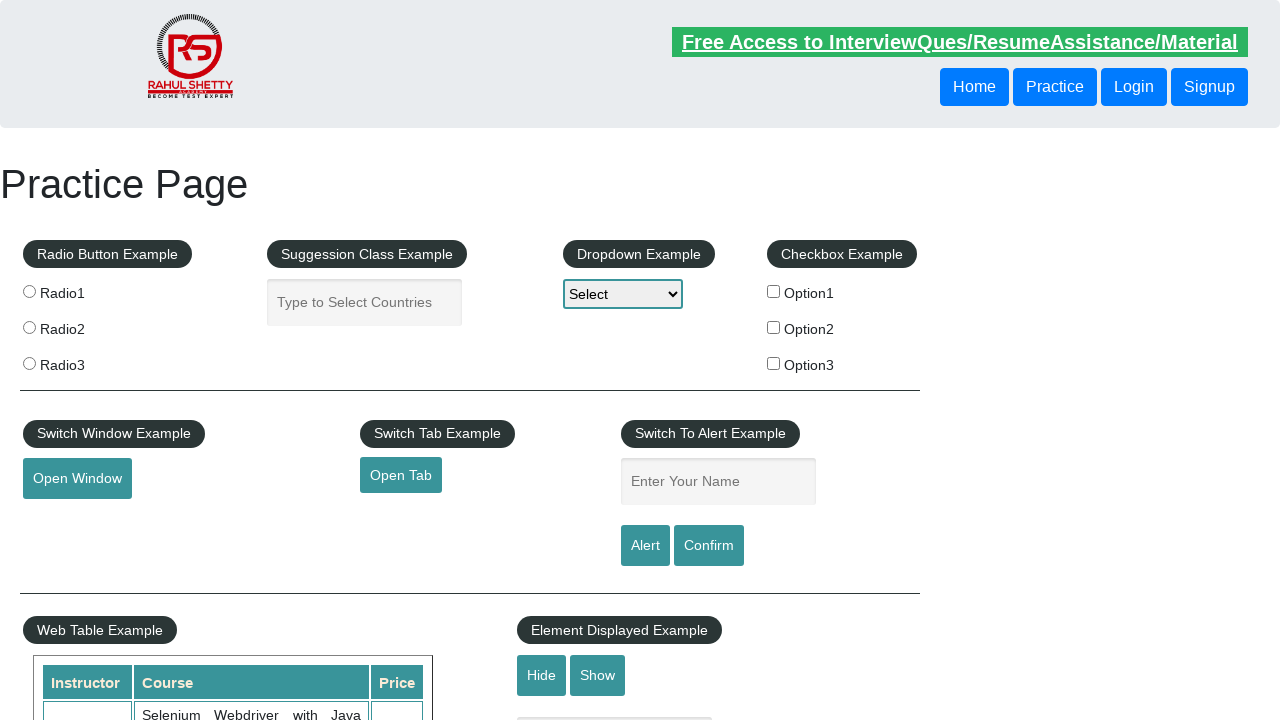

Stored main page reference
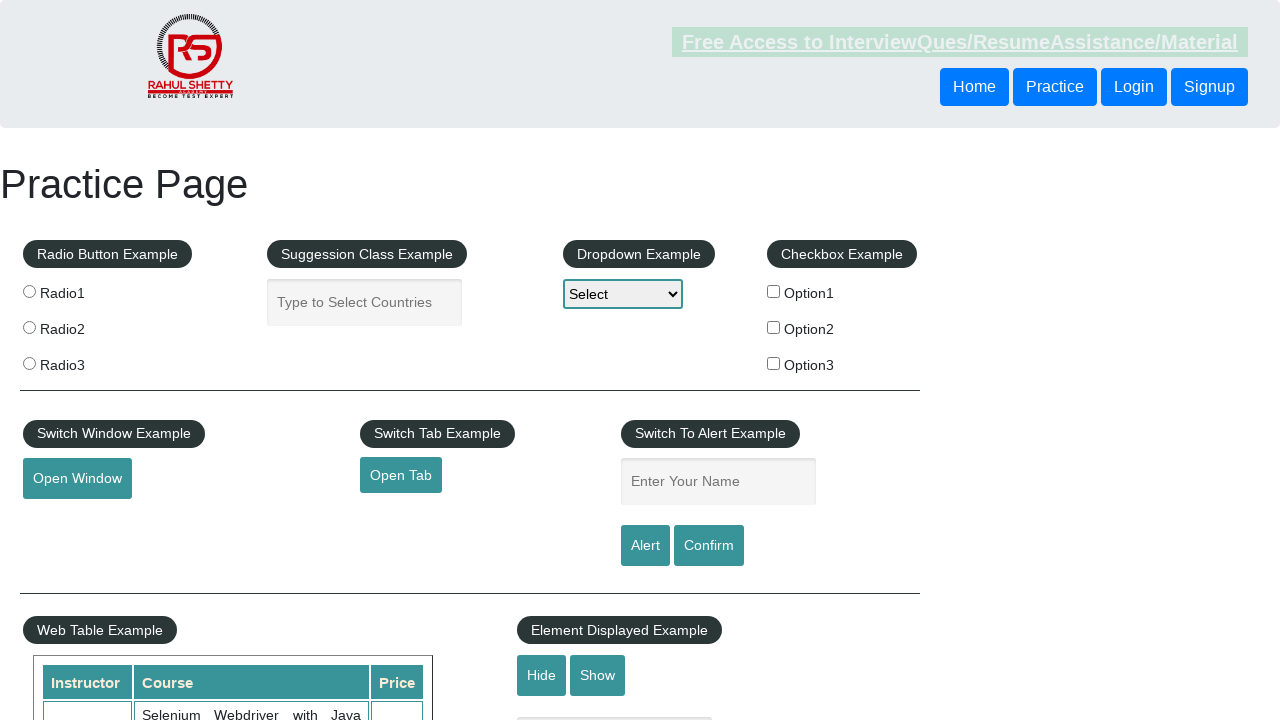

Opened a link in a new tab using Ctrl+Click at (68, 520) on (//table/tbody/tr/td/ul)[1]/li/a >> nth=0
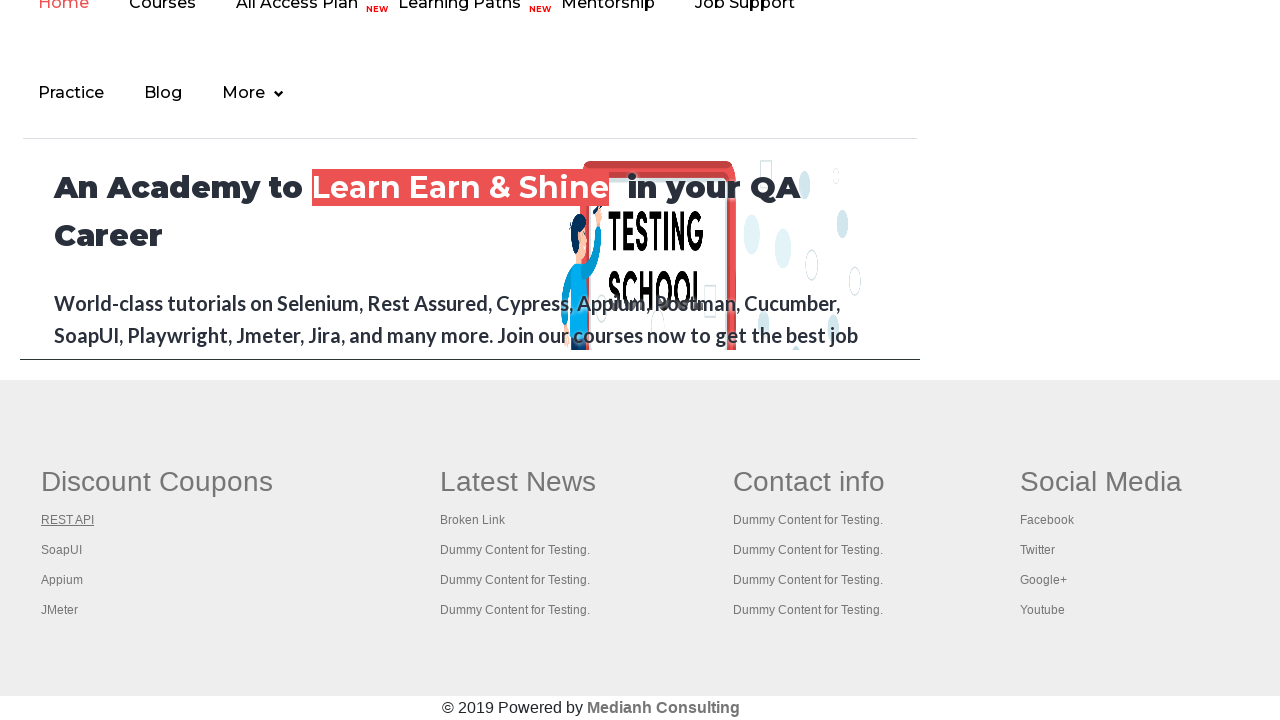

Opened a link in a new tab using Ctrl+Click at (62, 550) on (//table/tbody/tr/td/ul)[1]/li/a >> nth=1
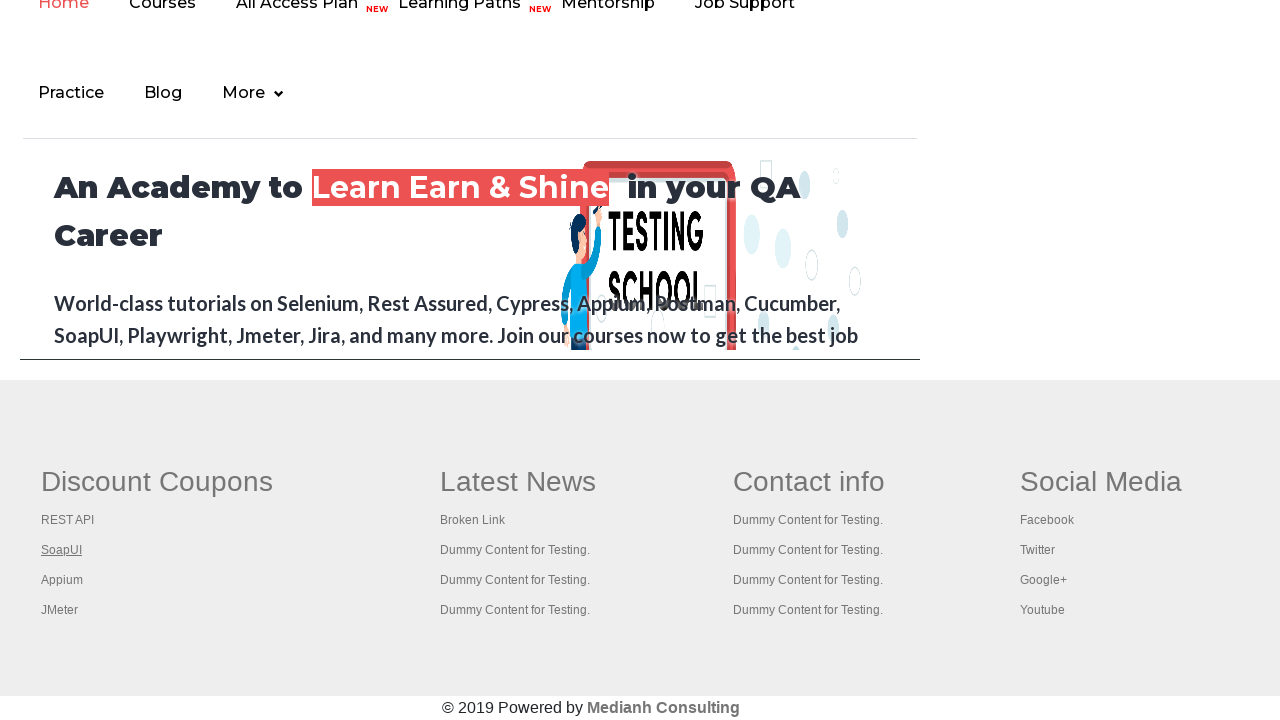

Opened a link in a new tab using Ctrl+Click at (62, 580) on (//table/tbody/tr/td/ul)[1]/li/a >> nth=2
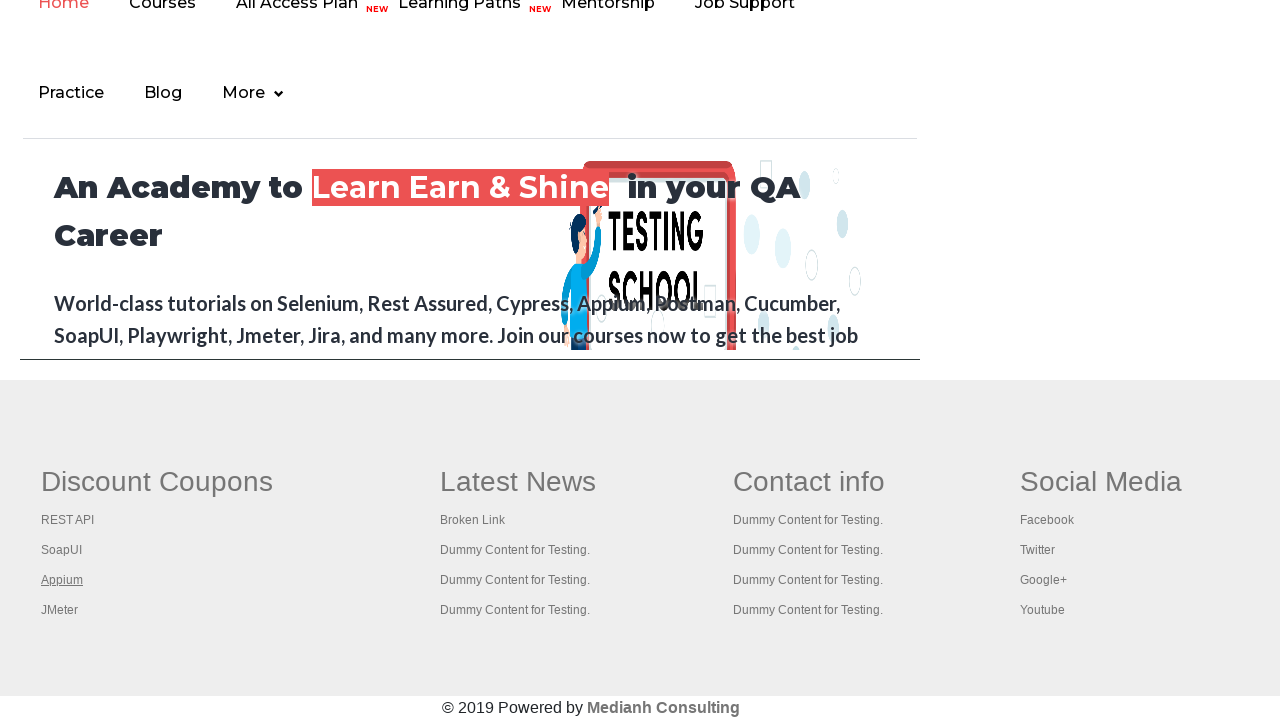

Opened a link in a new tab using Ctrl+Click at (60, 610) on (//table/tbody/tr/td/ul)[1]/li/a >> nth=3
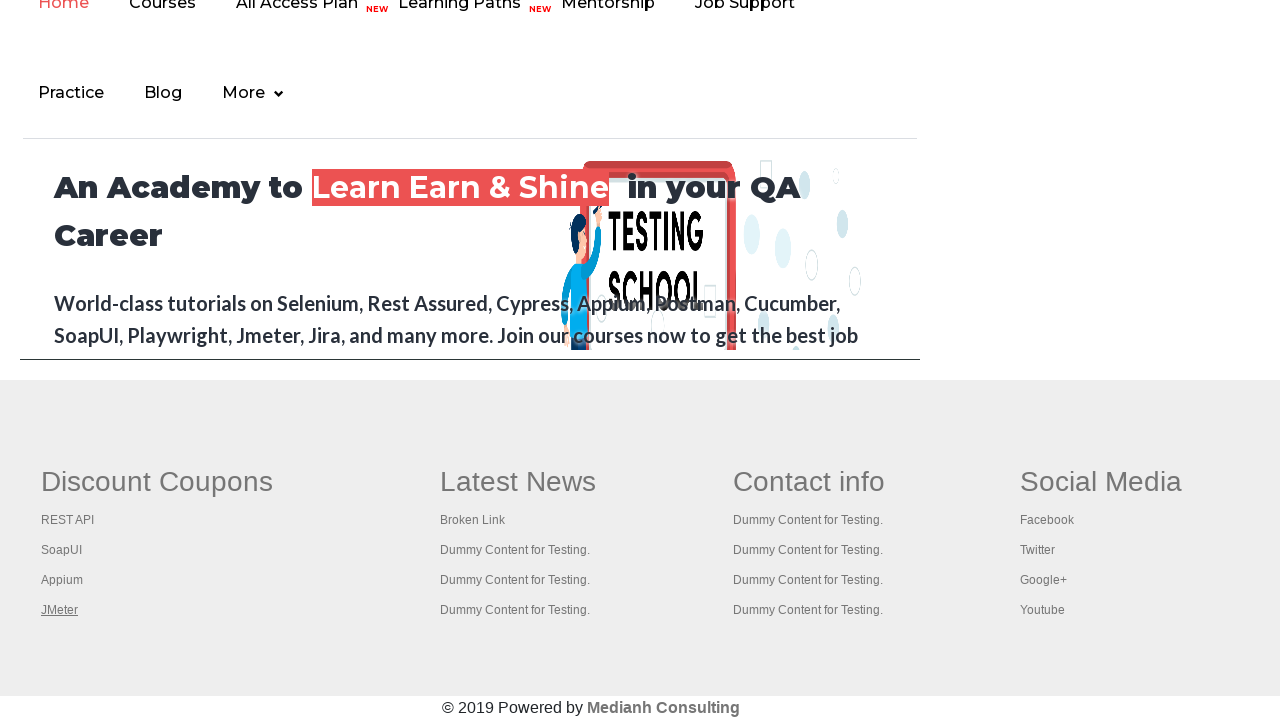

Retrieved all open pages/tabs from the context
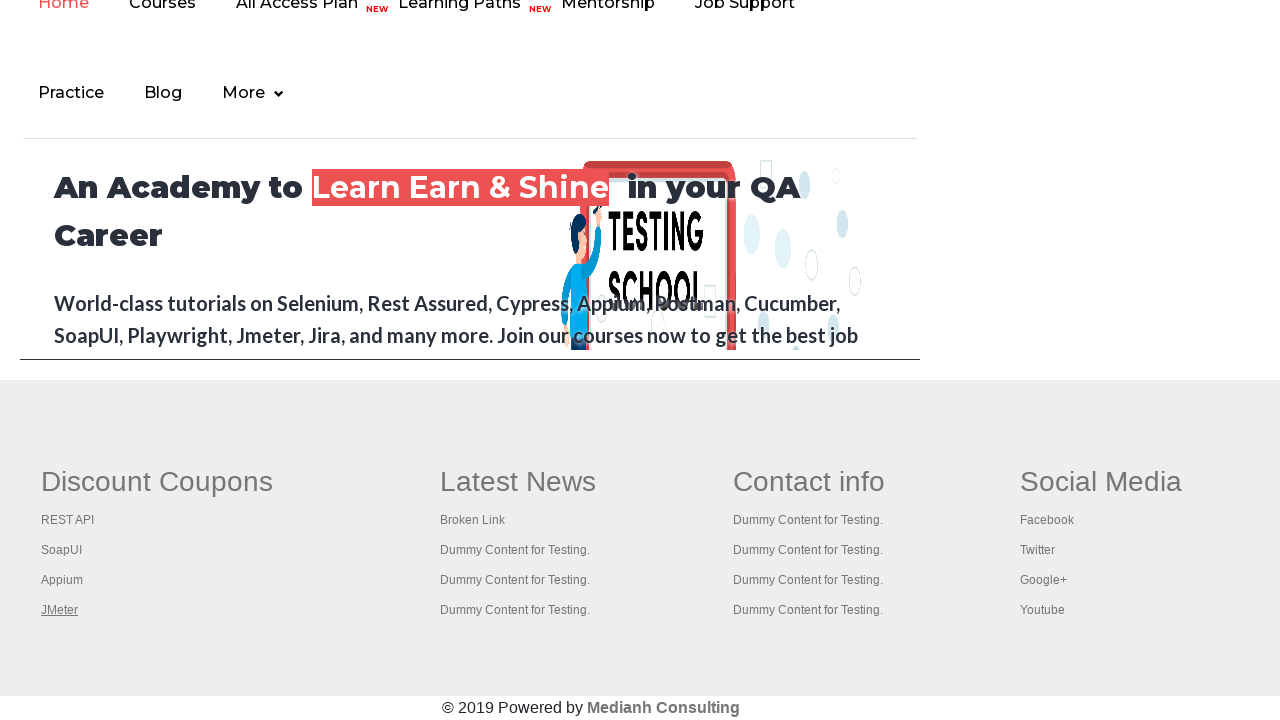

Found target page with title: Appium tutorial for Mobile Apps testing | RahulShetty Academy | Rahul
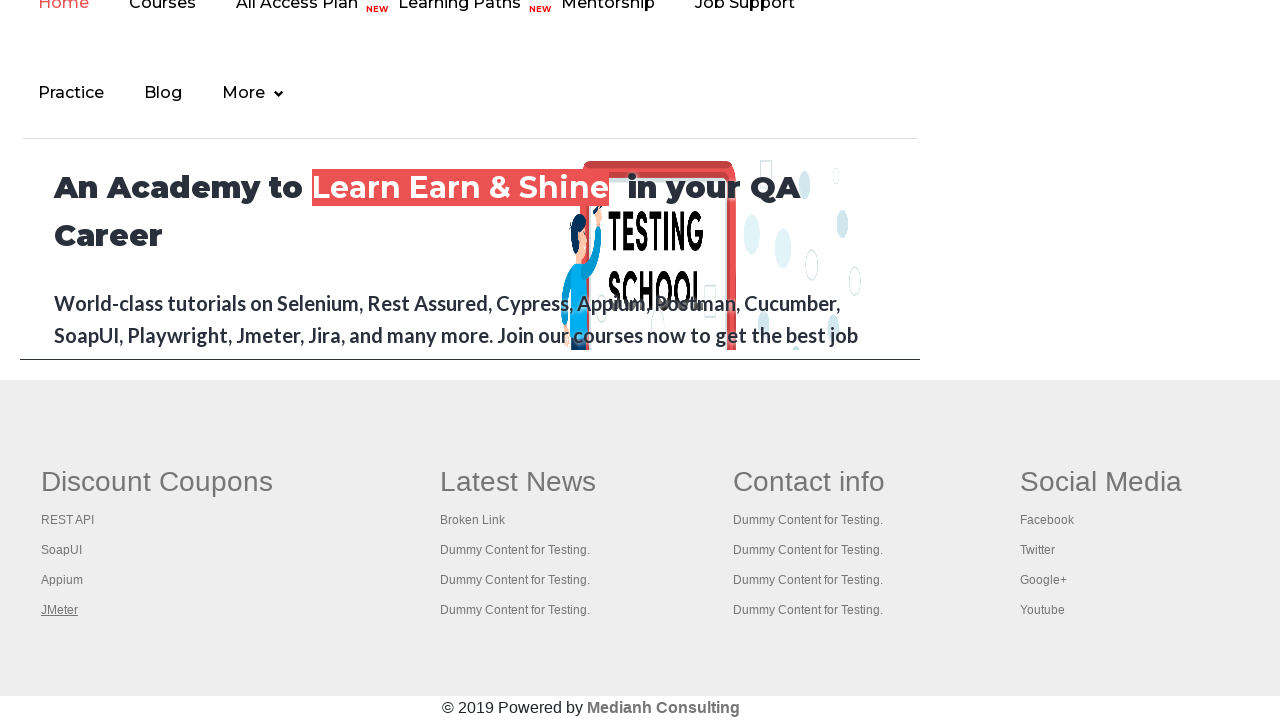

Closed a non-parent tab
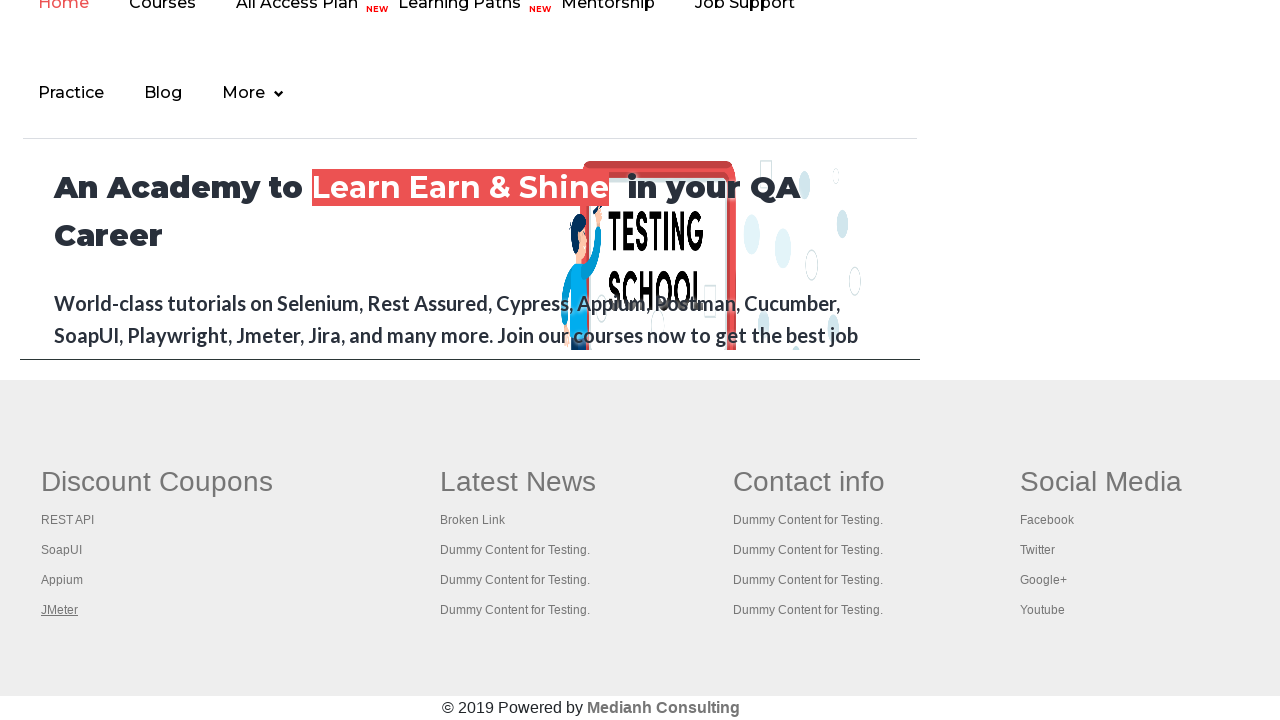

Closed a non-parent tab
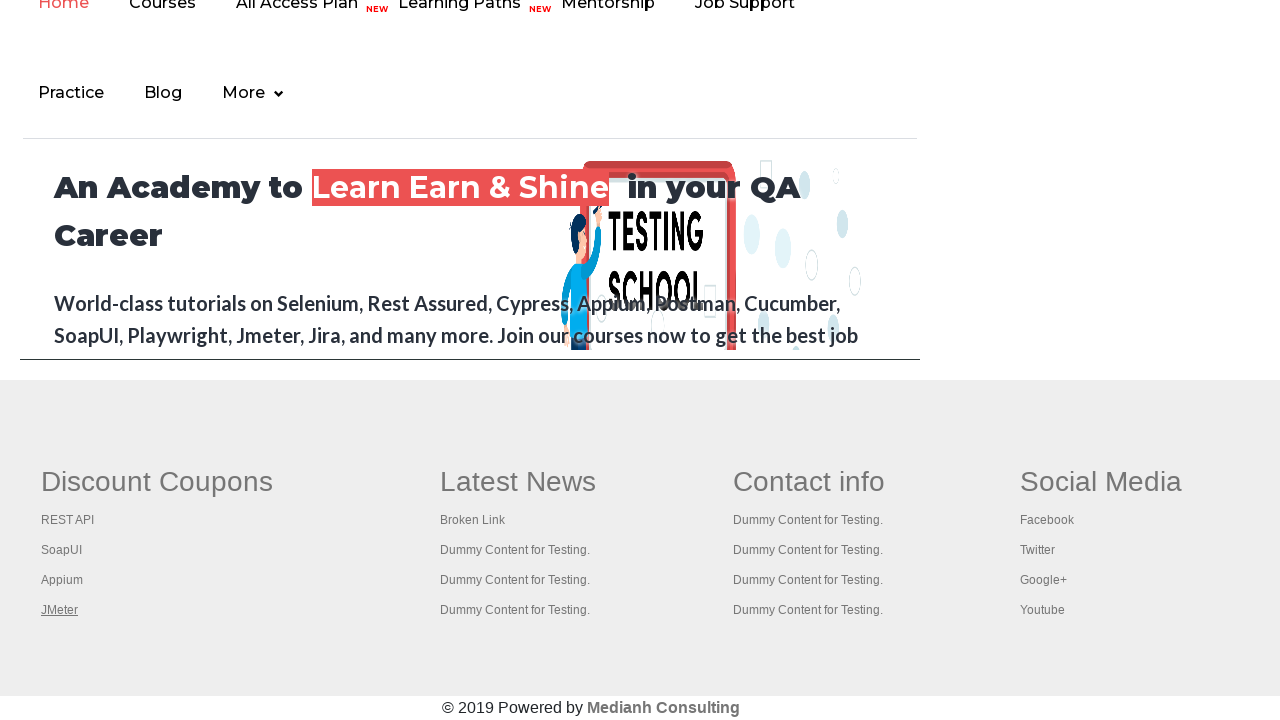

Closed a non-parent tab
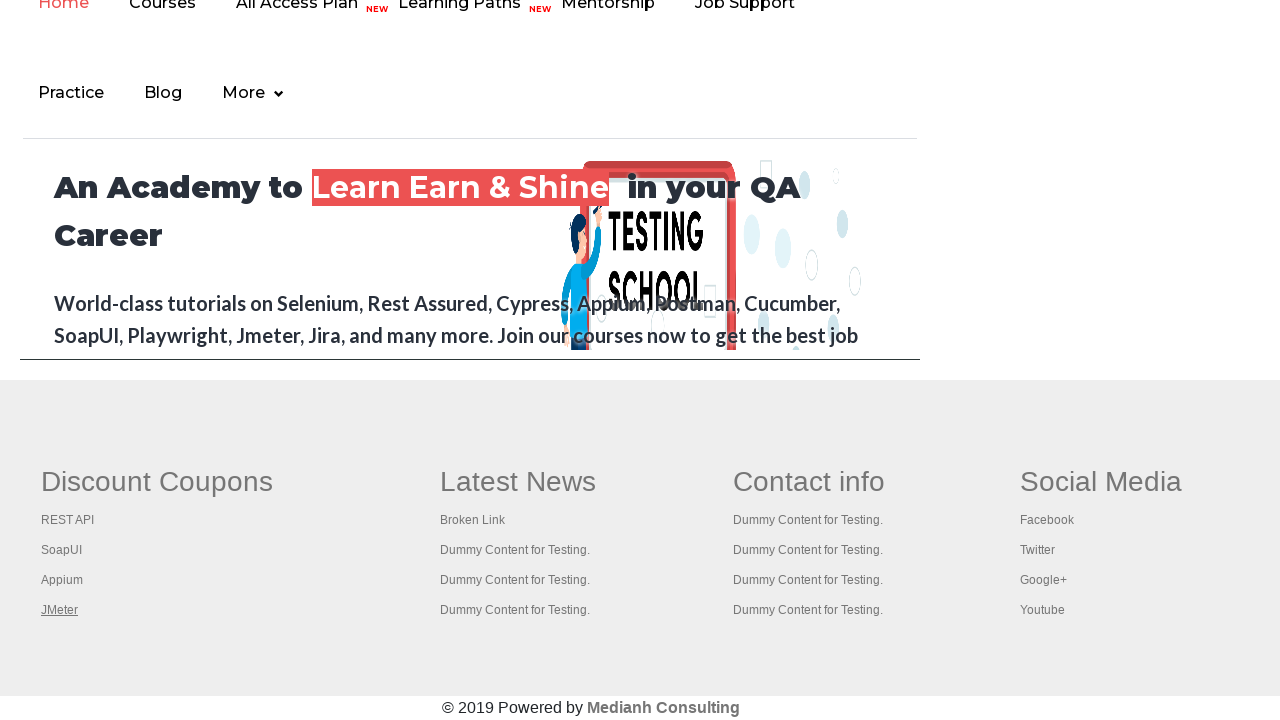

Closed a non-parent tab
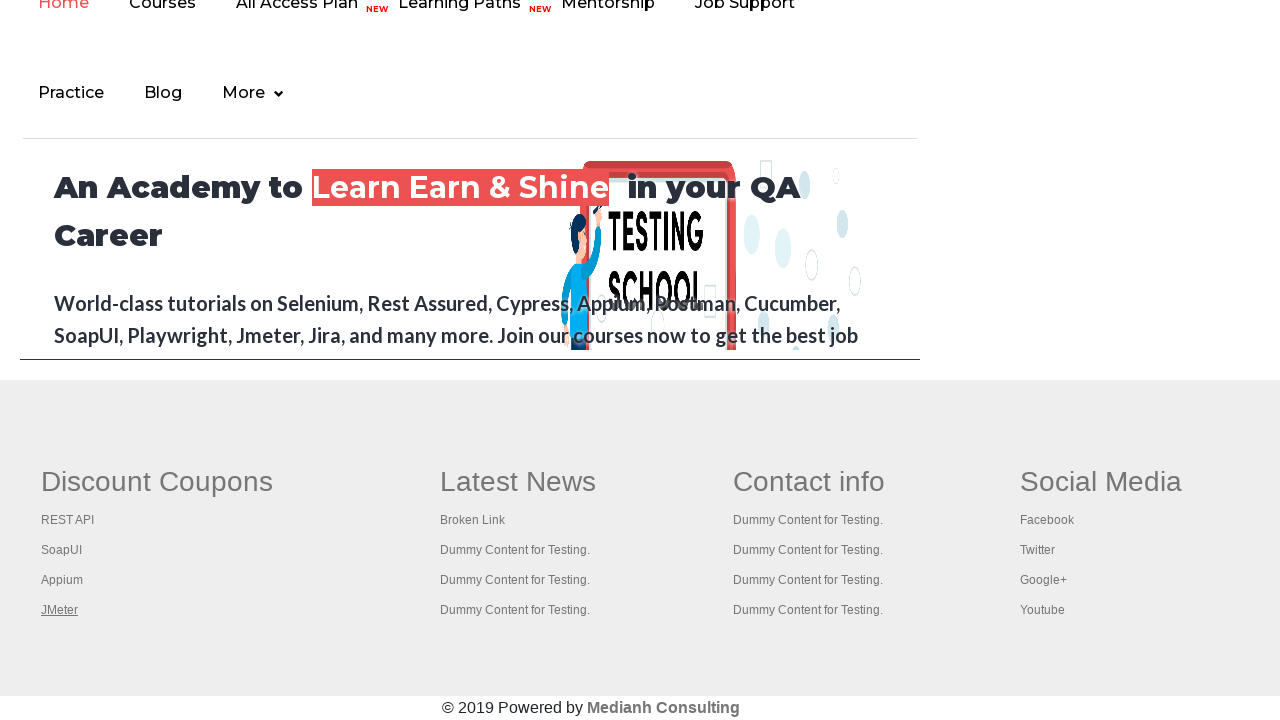

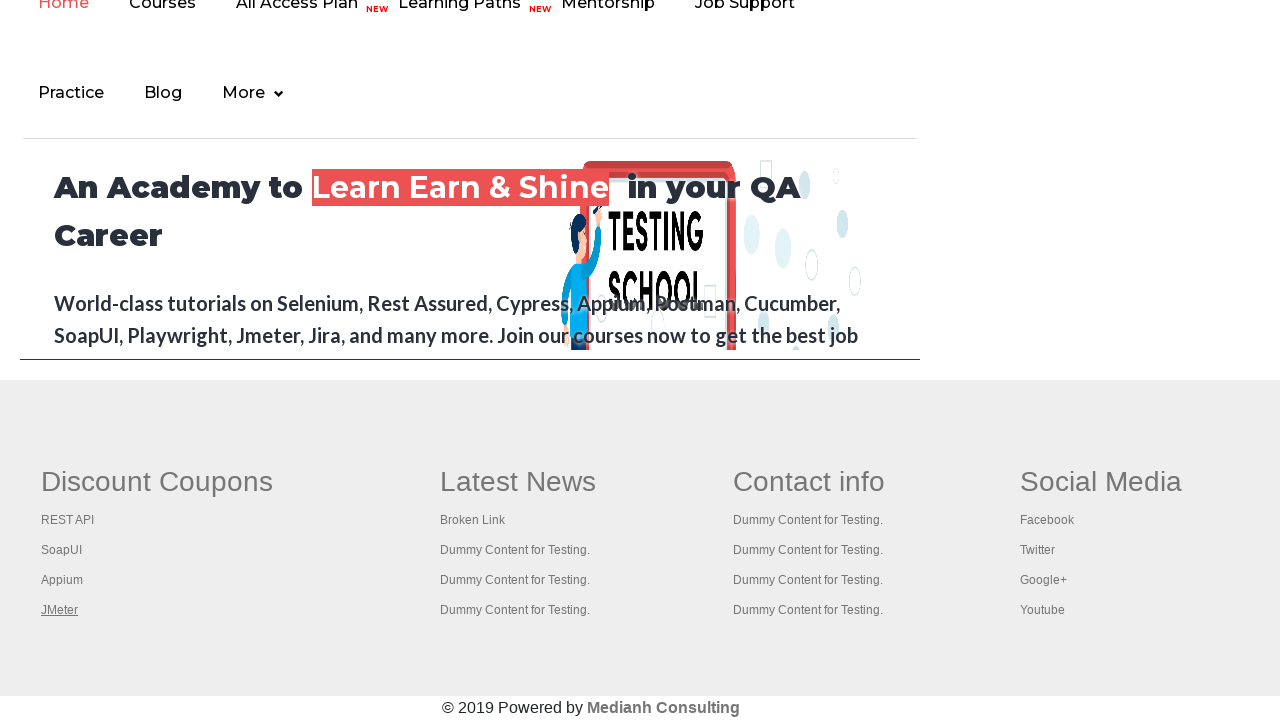